Tests an online calculator by performing various arithmetic operations (addition, subtraction, multiplication, division, power) using button clicks and keyboard input, verifying correct results for positive numbers, negative numbers, decimals, large numbers, and edge cases like division by zero.

Starting URL: https://www.calculadoraonline.com.br/basica

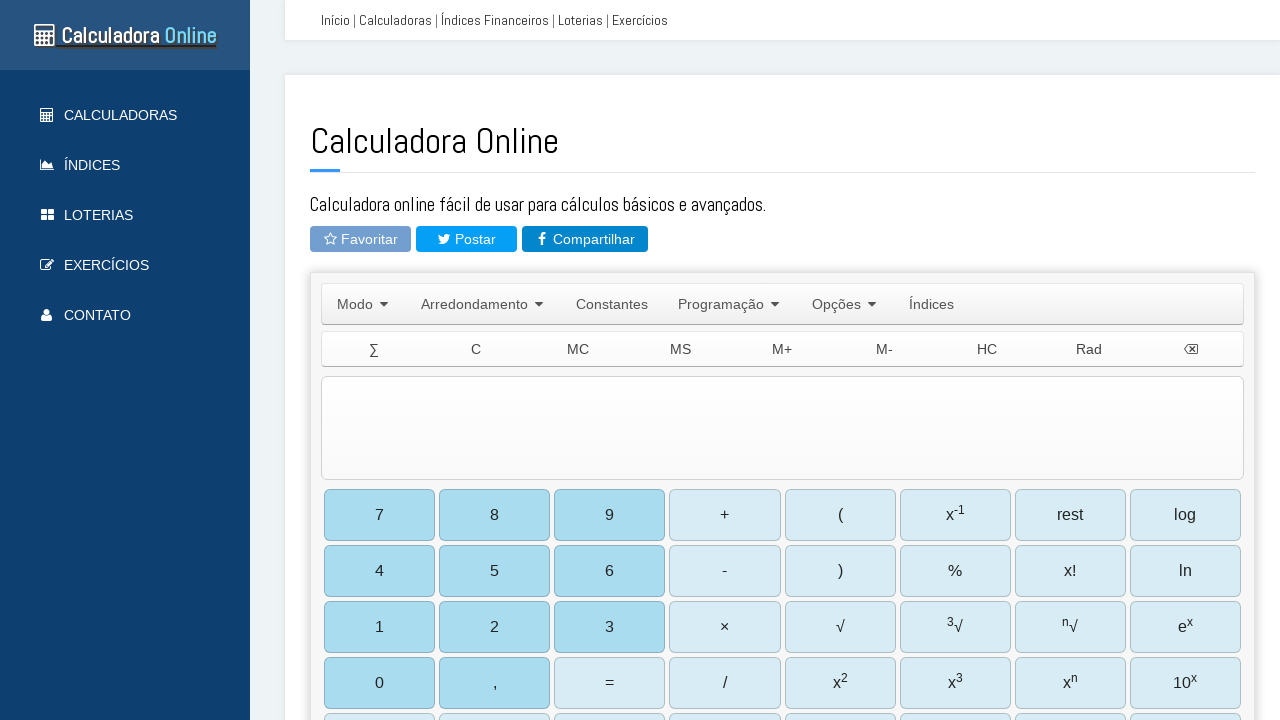

Clicked navigation link to contact page
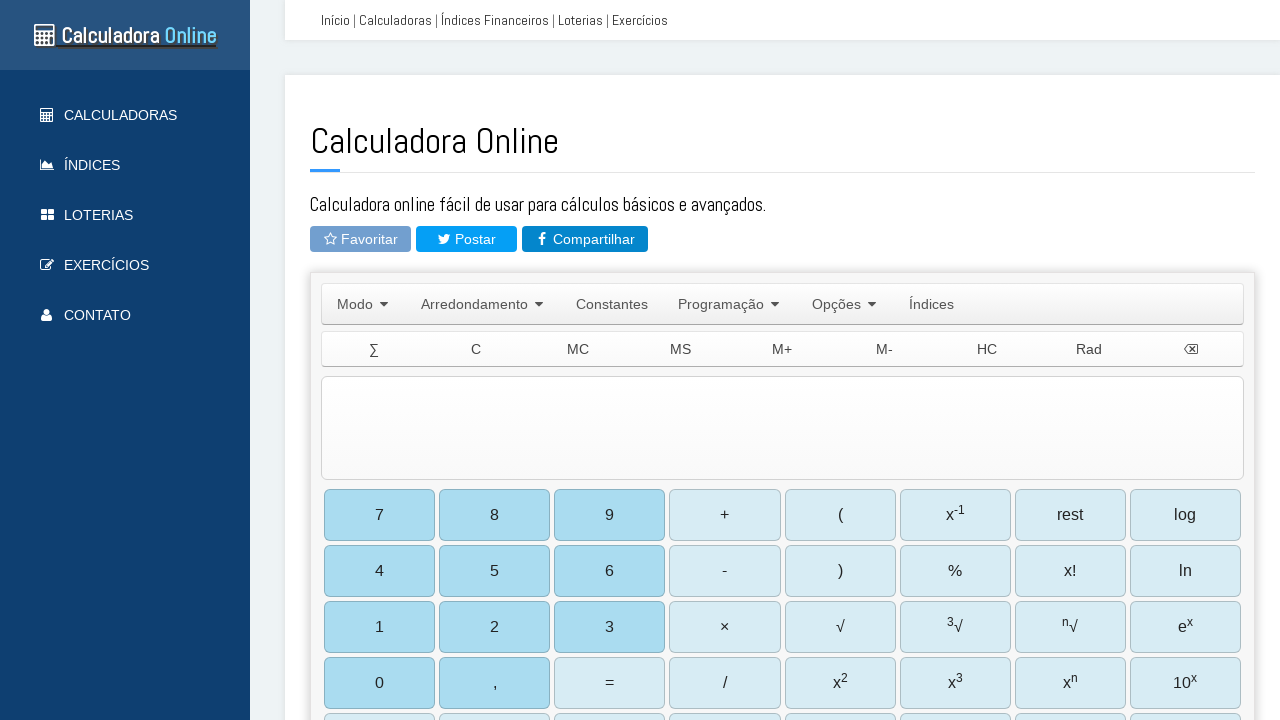

Submit button became visible
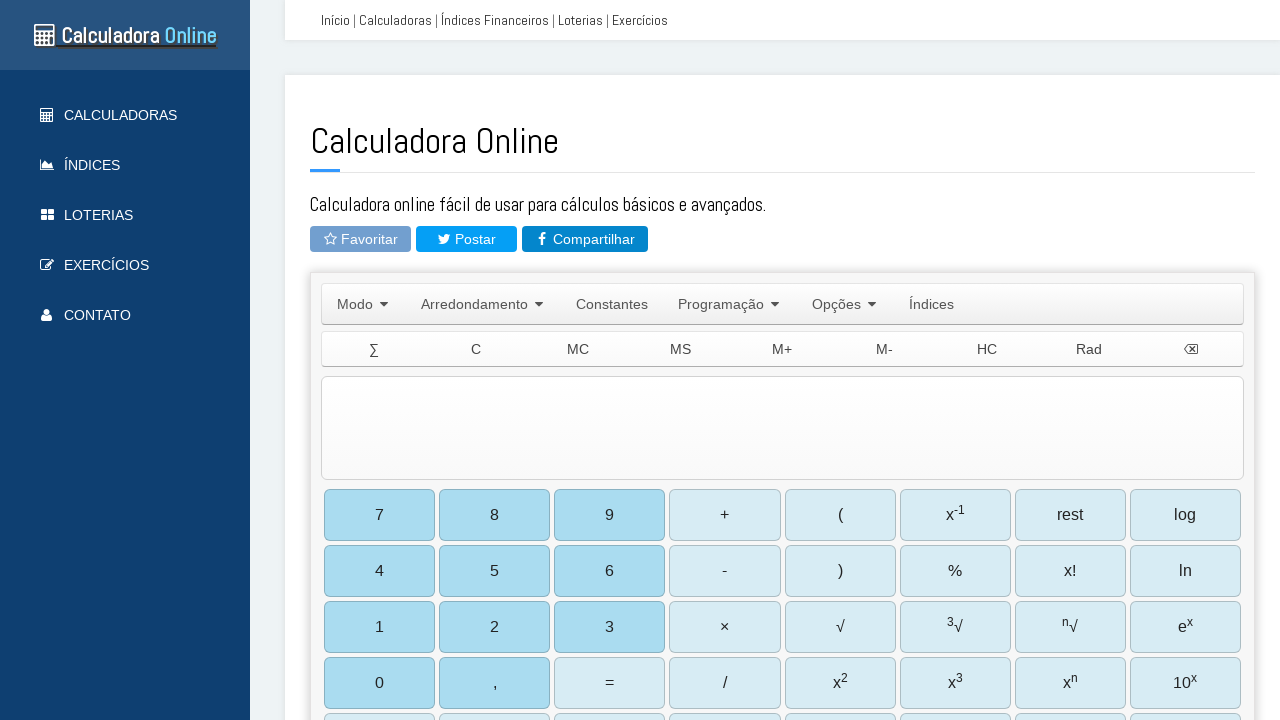

Clicked submit button without filling any fields to trigger validation
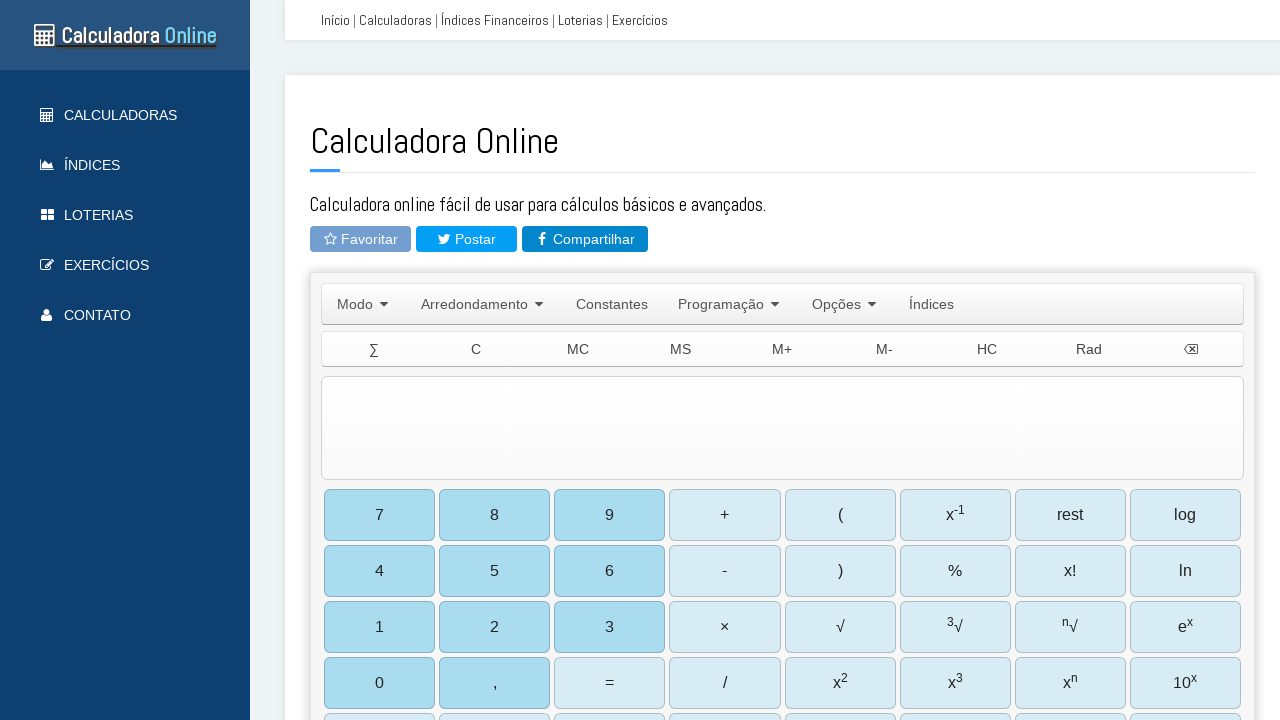

Error messages appeared on the form
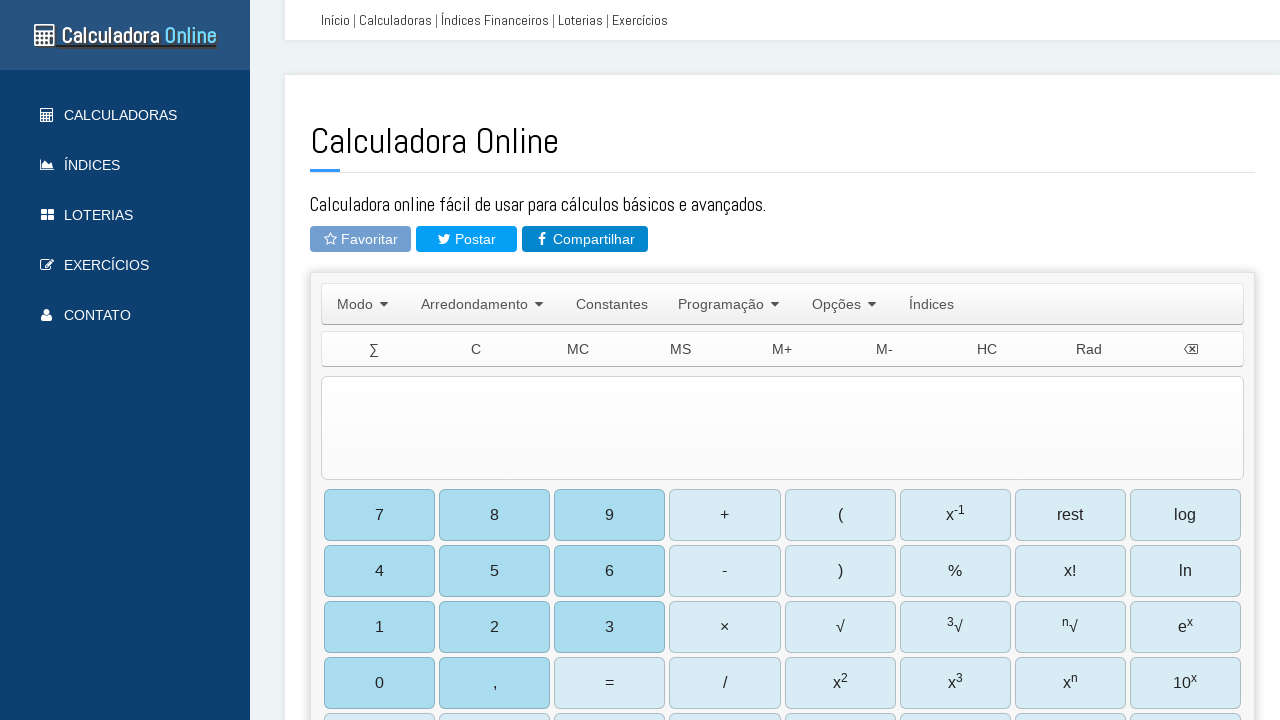

Filled forename field with 'Michael Thompson' at (495, 627) on #b18
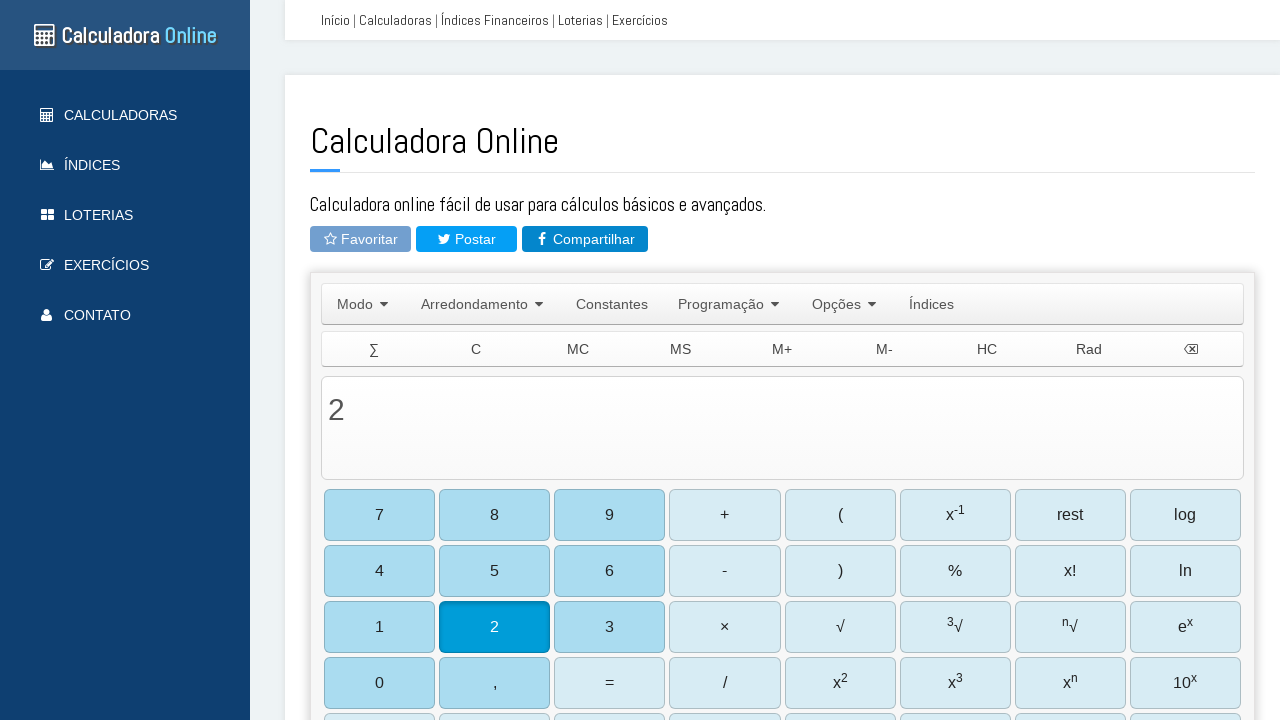

Filled email field with 'michael.thompson@testmail.com' at (725, 515) on #b4
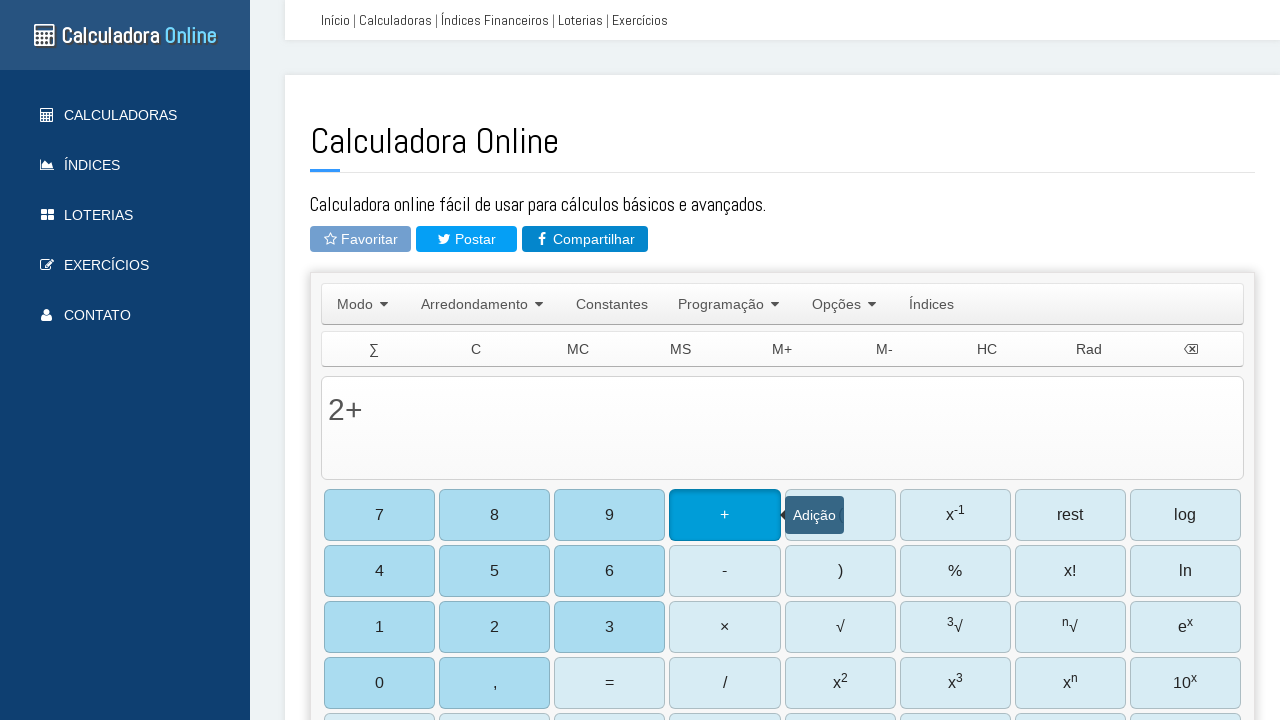

Filled message field with test message at (495, 627) on #b18
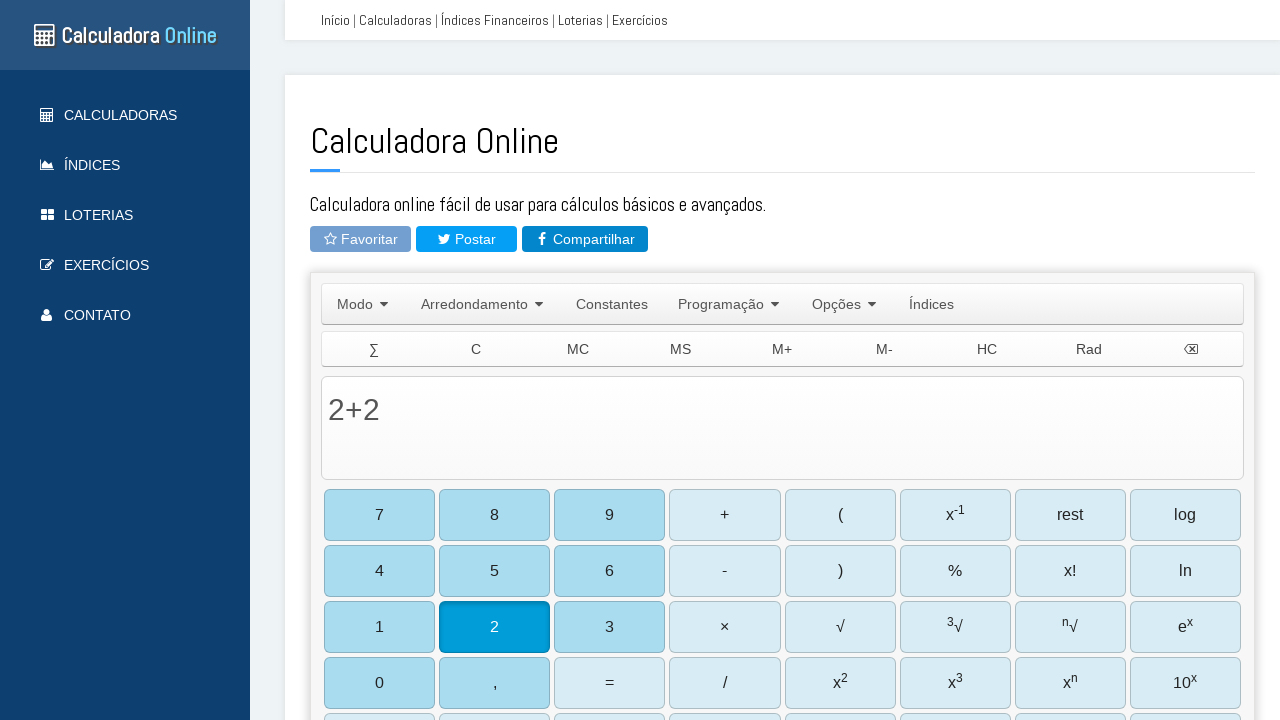

Clicked outside message field to trigger validation update at (610, 683) on #b27
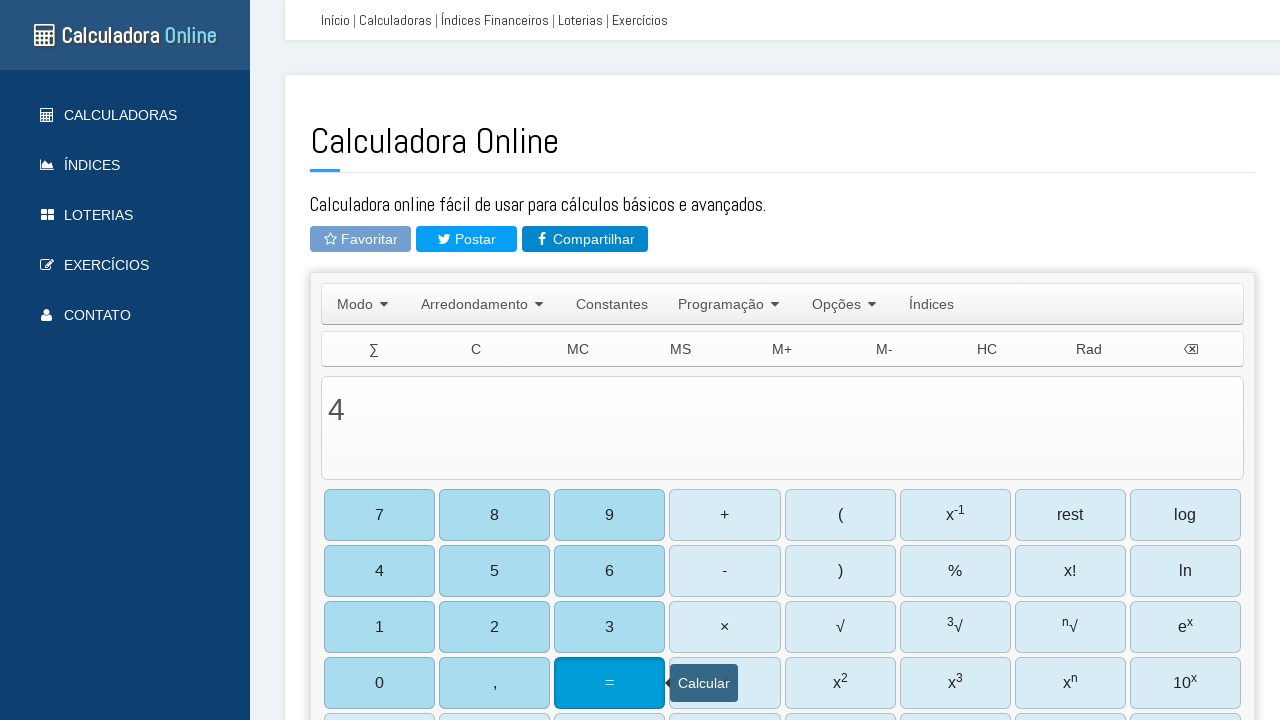

Validation errors disappeared after filling mandatory fields
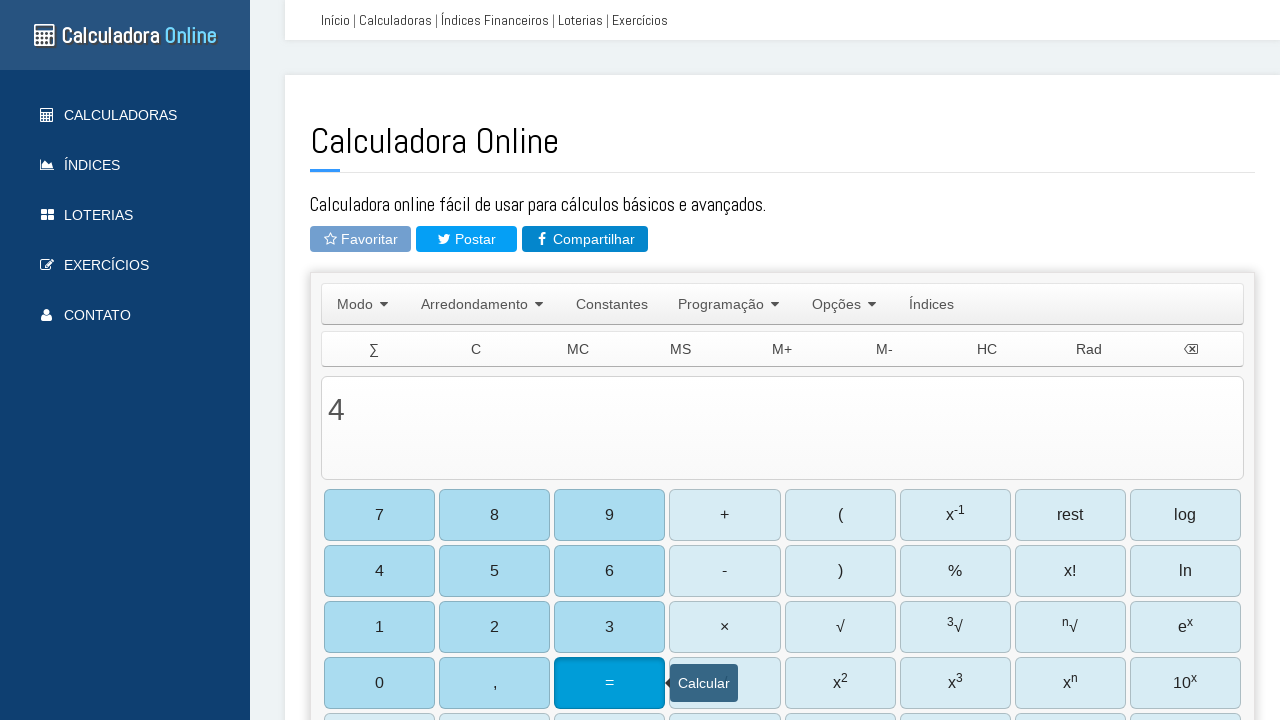

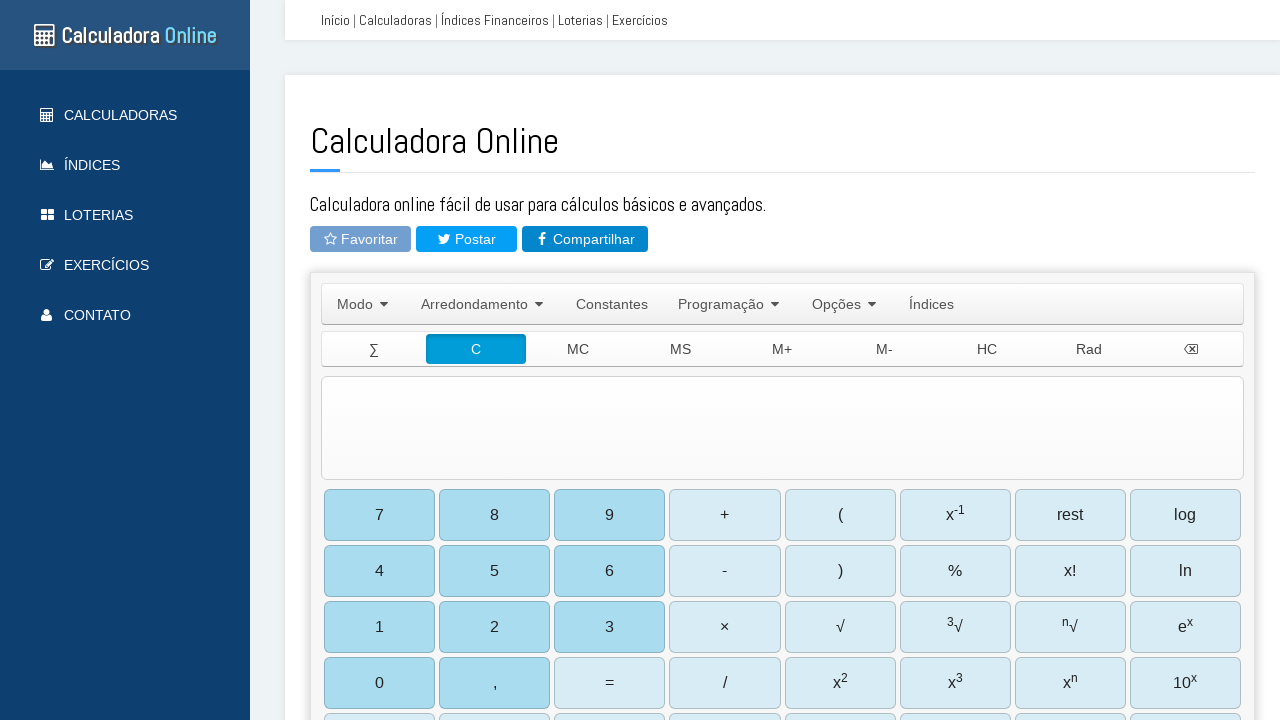